Tests modal dialog functionality by clicking a button to open a modal, then using JavaScript execution to click the close button

Starting URL: https://formy-project.herokuapp.com/modal

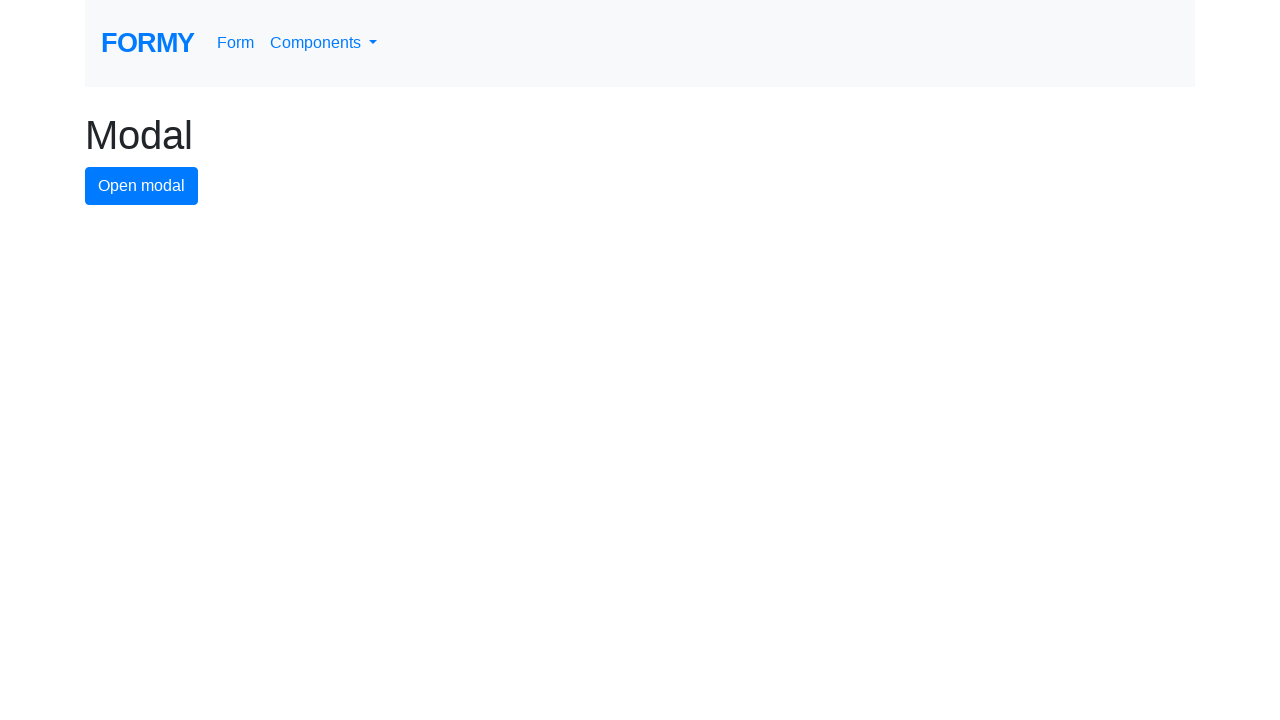

Clicked modal button to open the modal dialog at (142, 186) on #modal-button
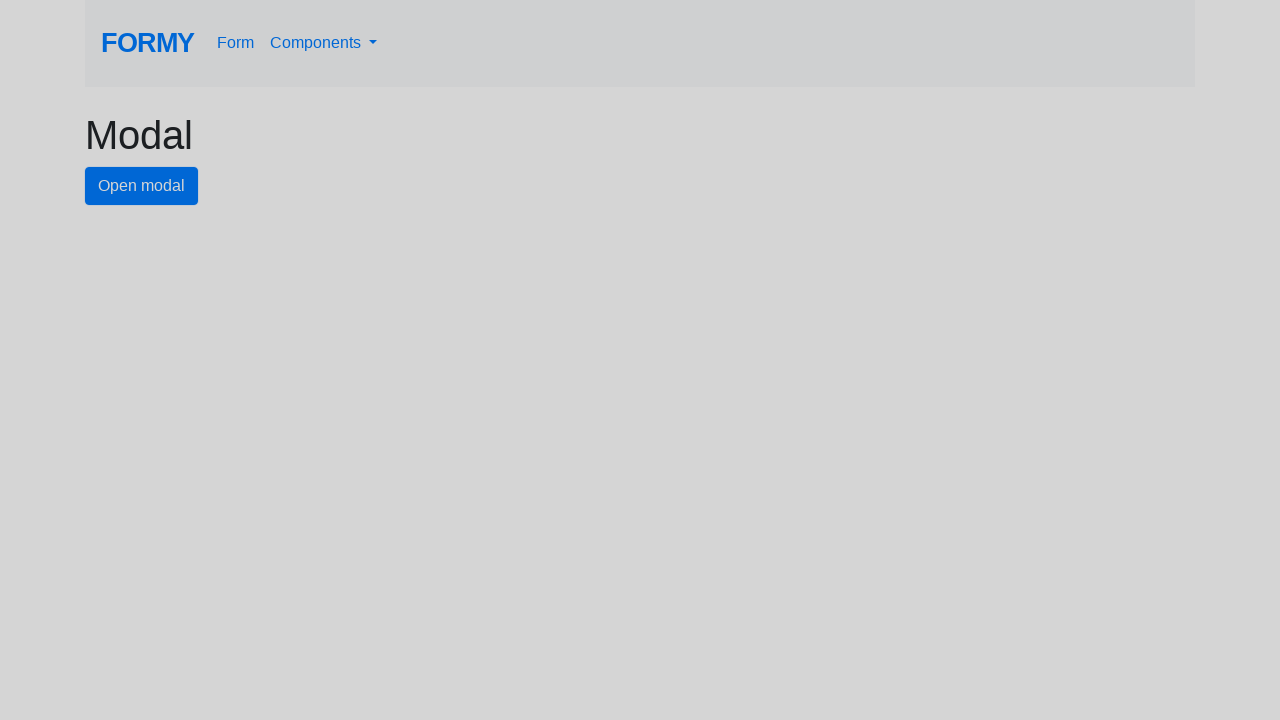

Waited for modal to appear
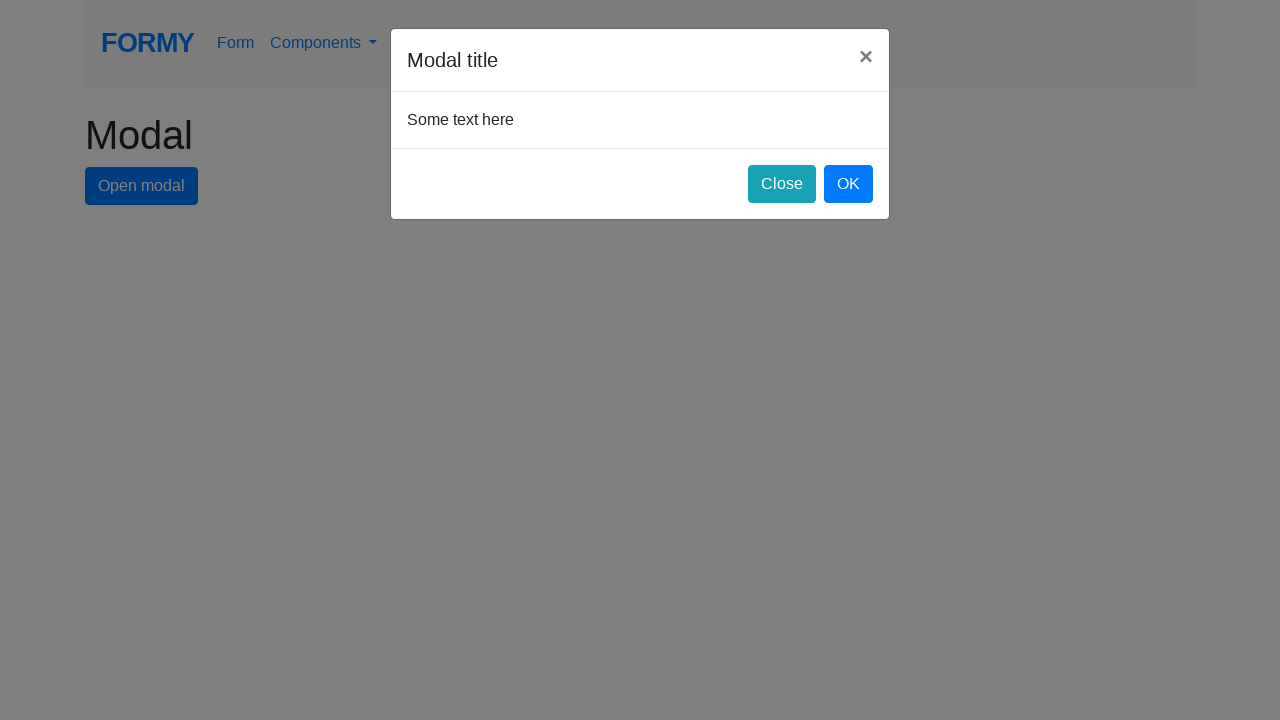

Clicked close button using JavaScript execution at (782, 184) on #close-button
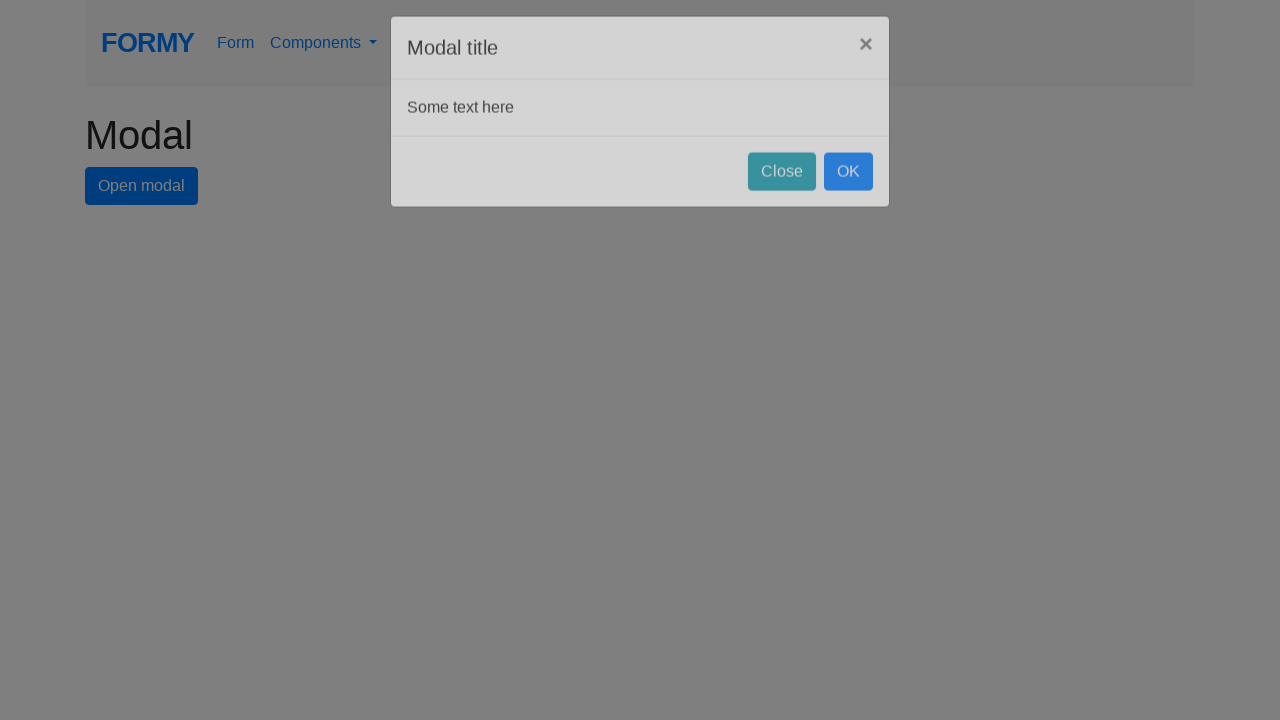

Waited for modal to close
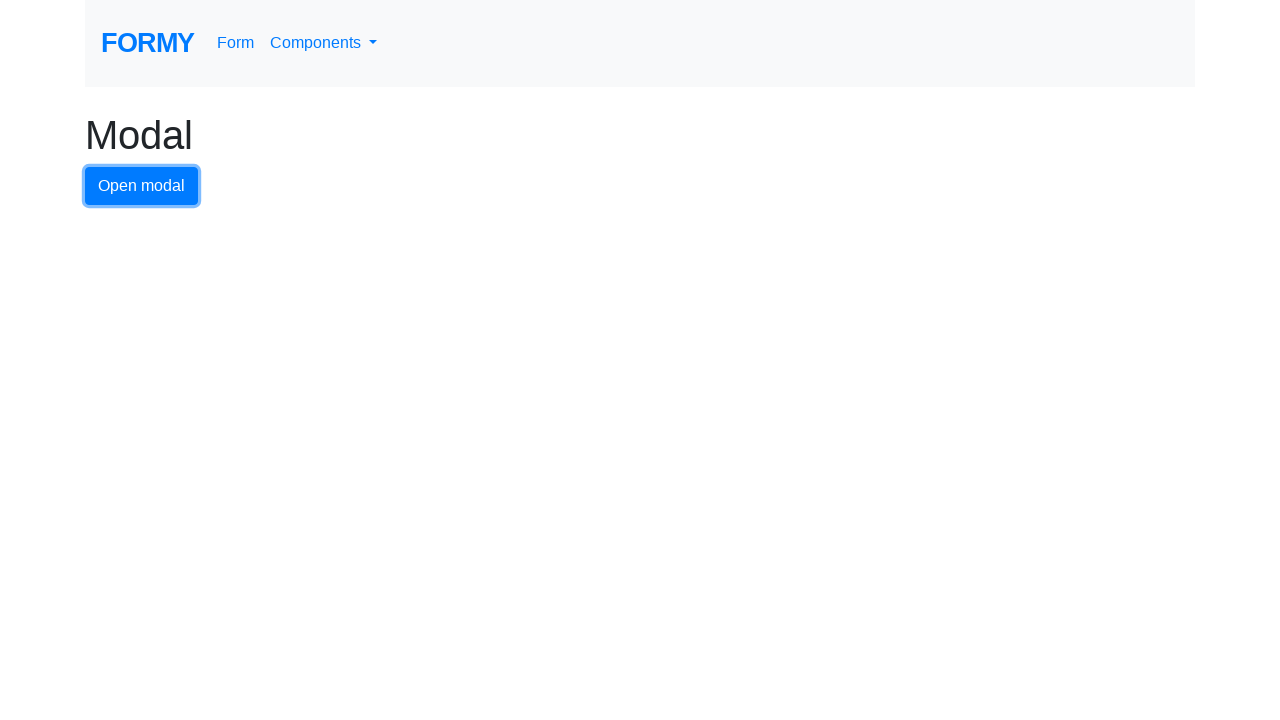

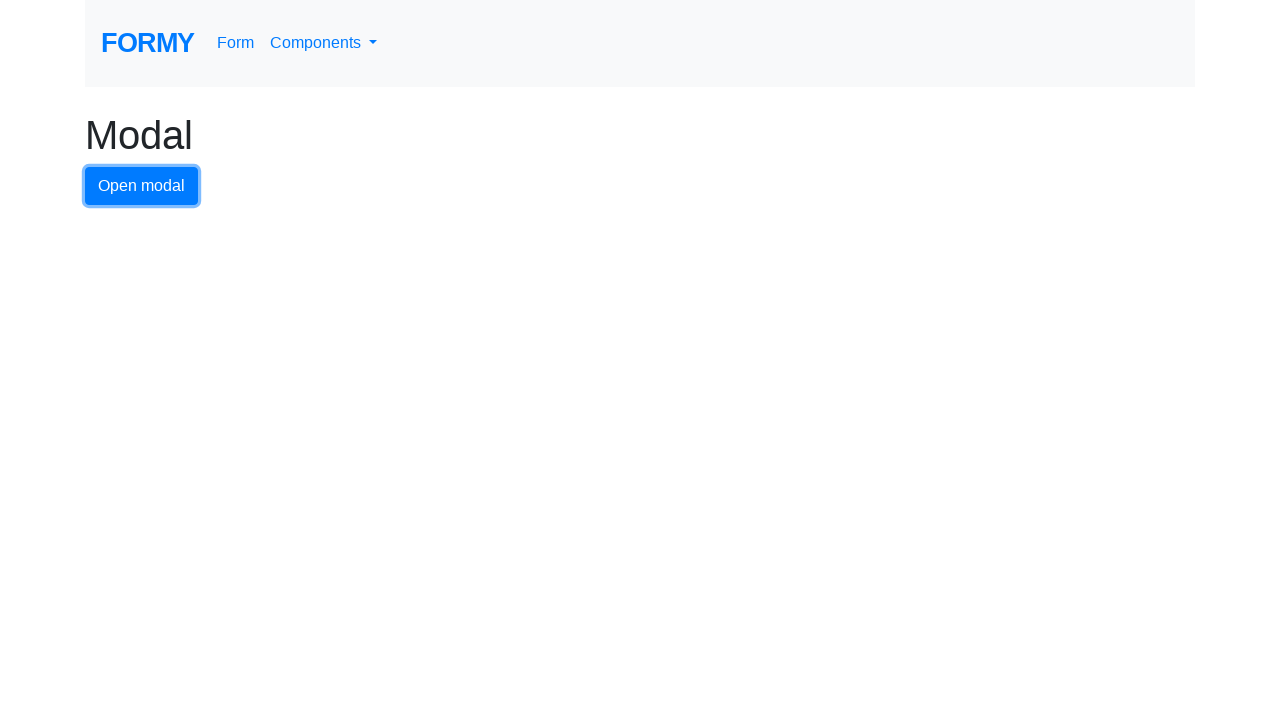